Tests right-click functionality on a button element to trigger the context menu

Starting URL: https://demoqa.com/buttons

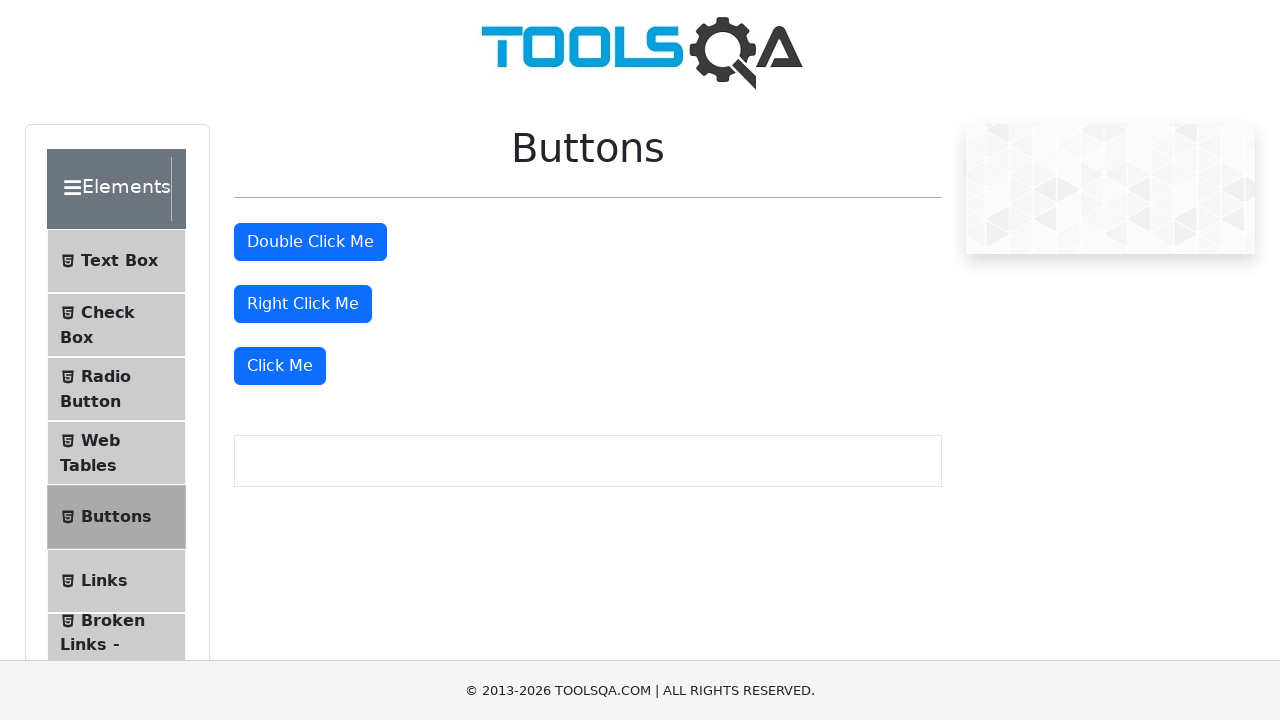

Located the right-click button element with ID 'rightClickBtn'
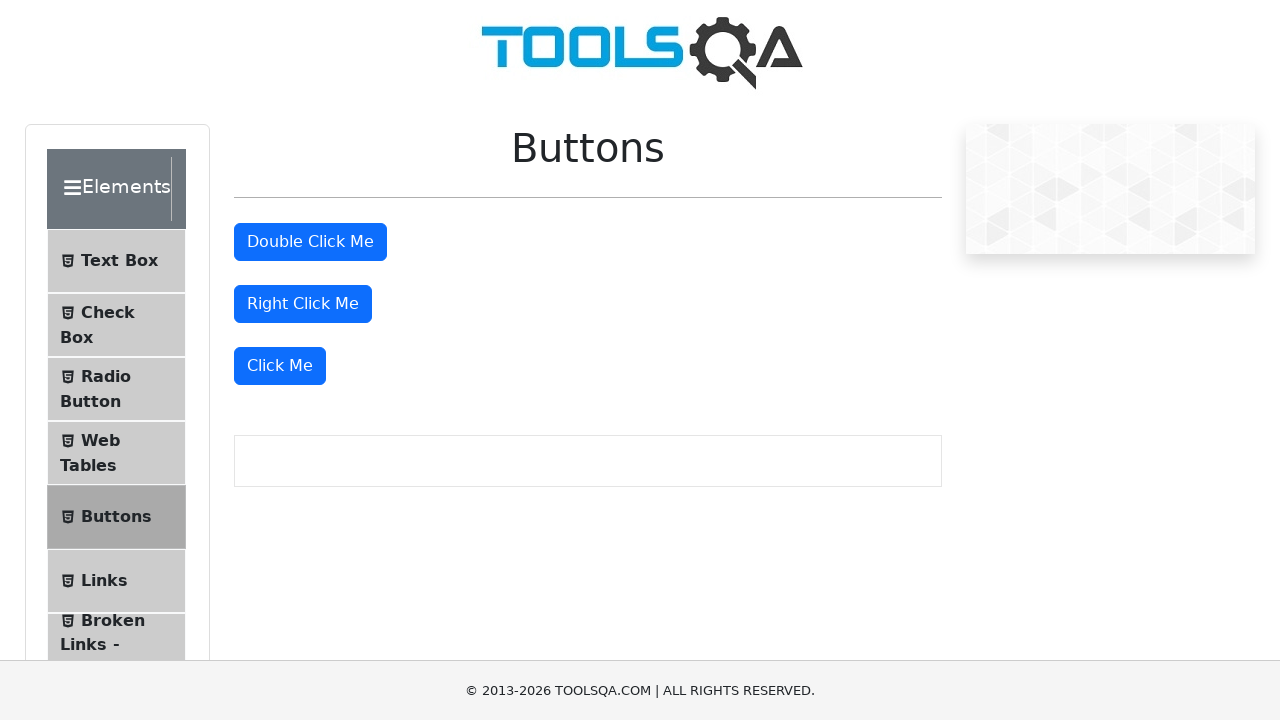

Performed right-click action on the button to trigger context menu at (303, 304) on #rightClickBtn
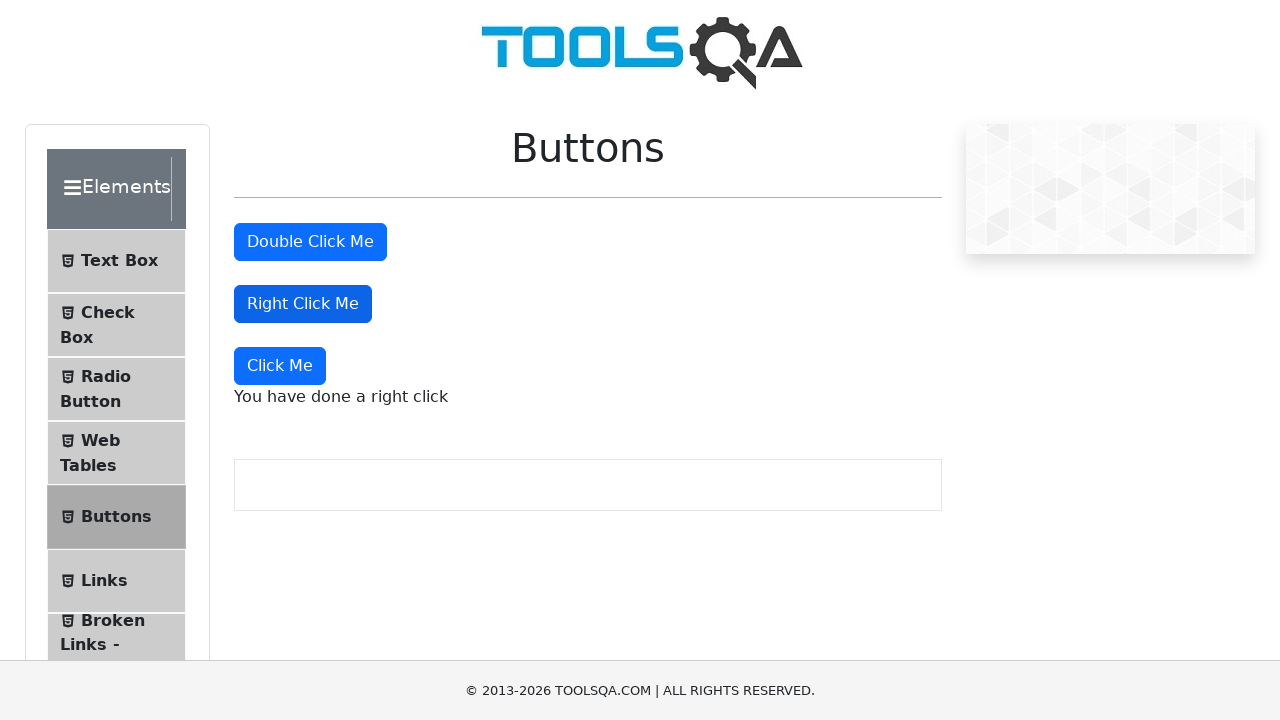

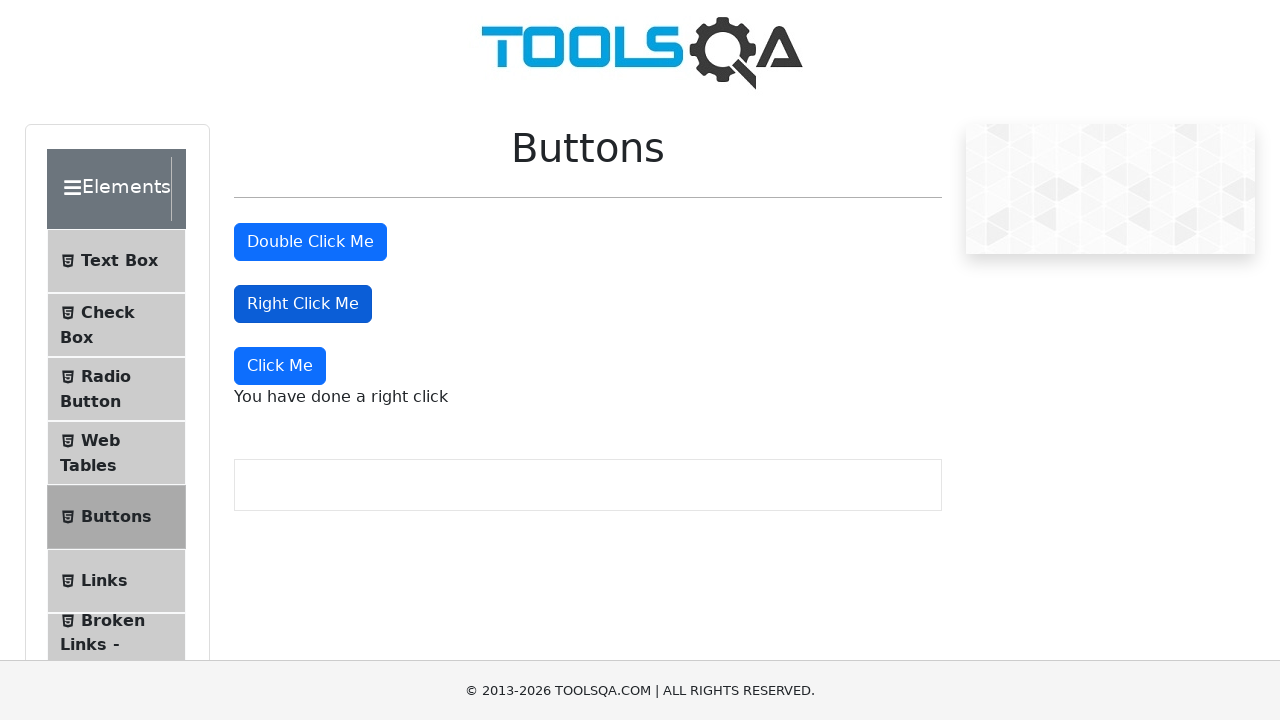